Tests customer care contact form submission with empty fields to verify required field validation errors are displayed

Starting URL: https://parabank.parasoft.com/parabank/contact.htm

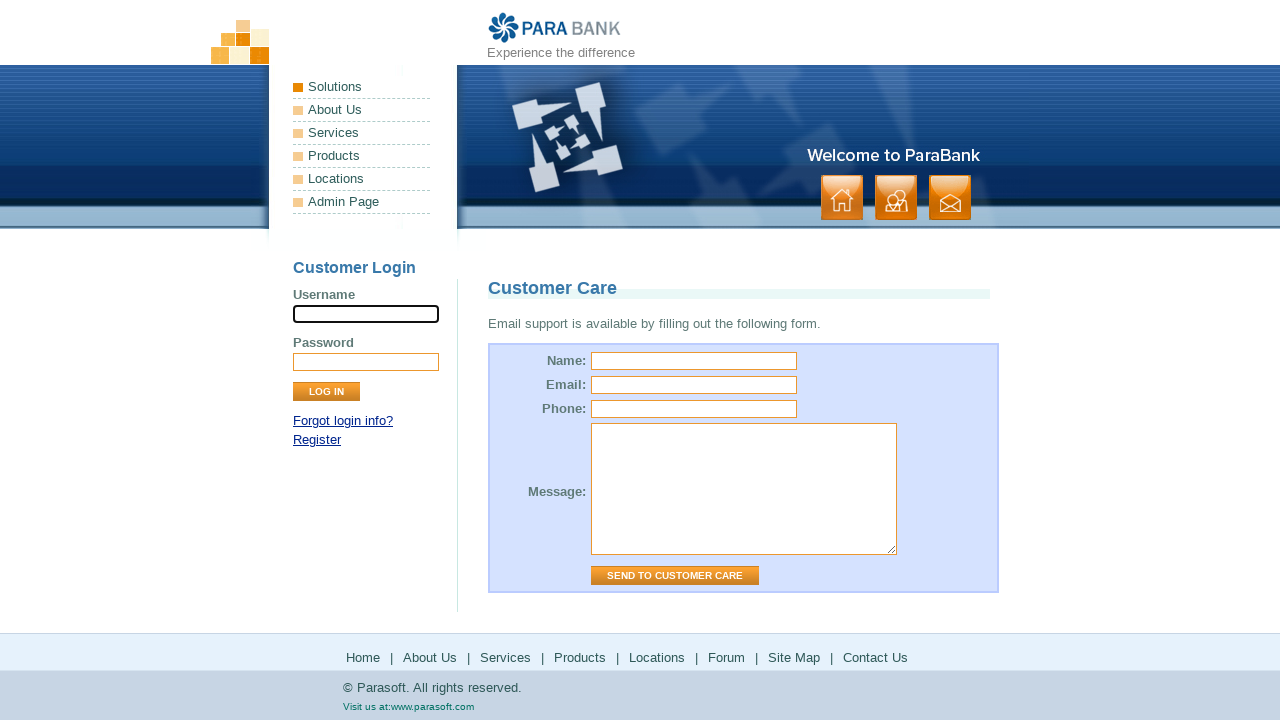

Clicked 'Send to Customer Care' button without filling any fields at (675, 576) on input[value="Send to Customer Care"]
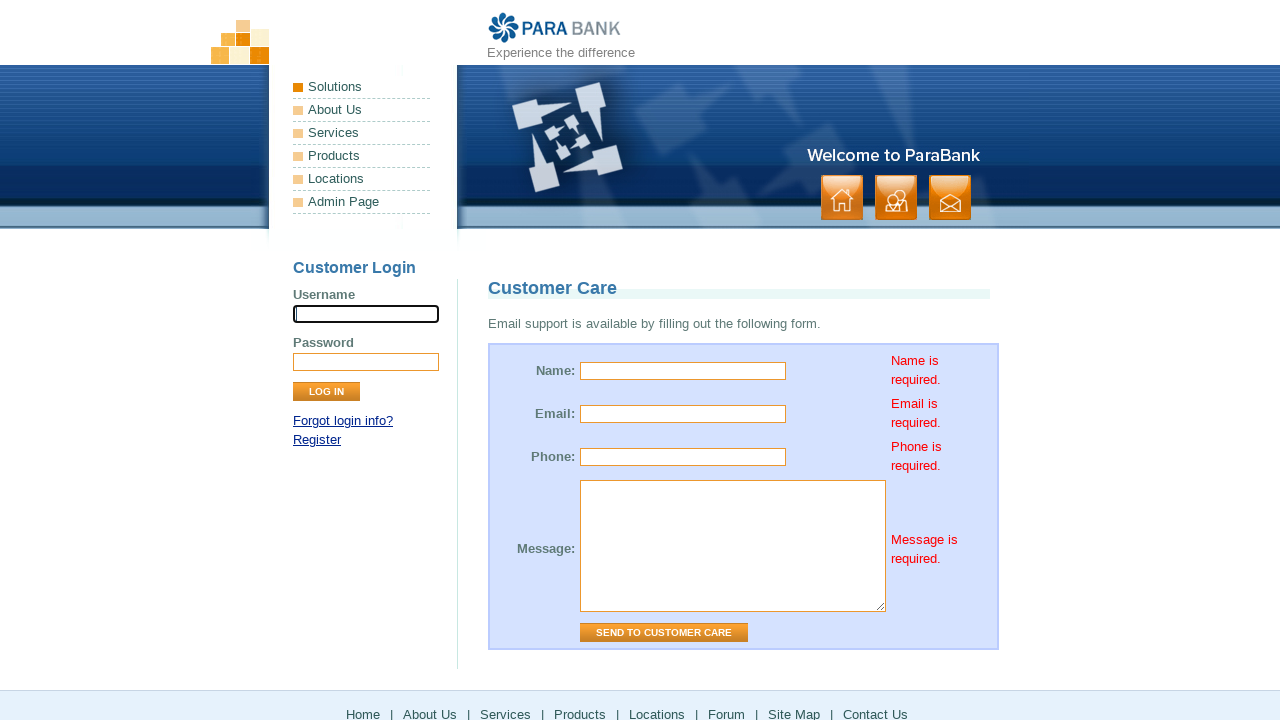

Required field validation error for name field appeared
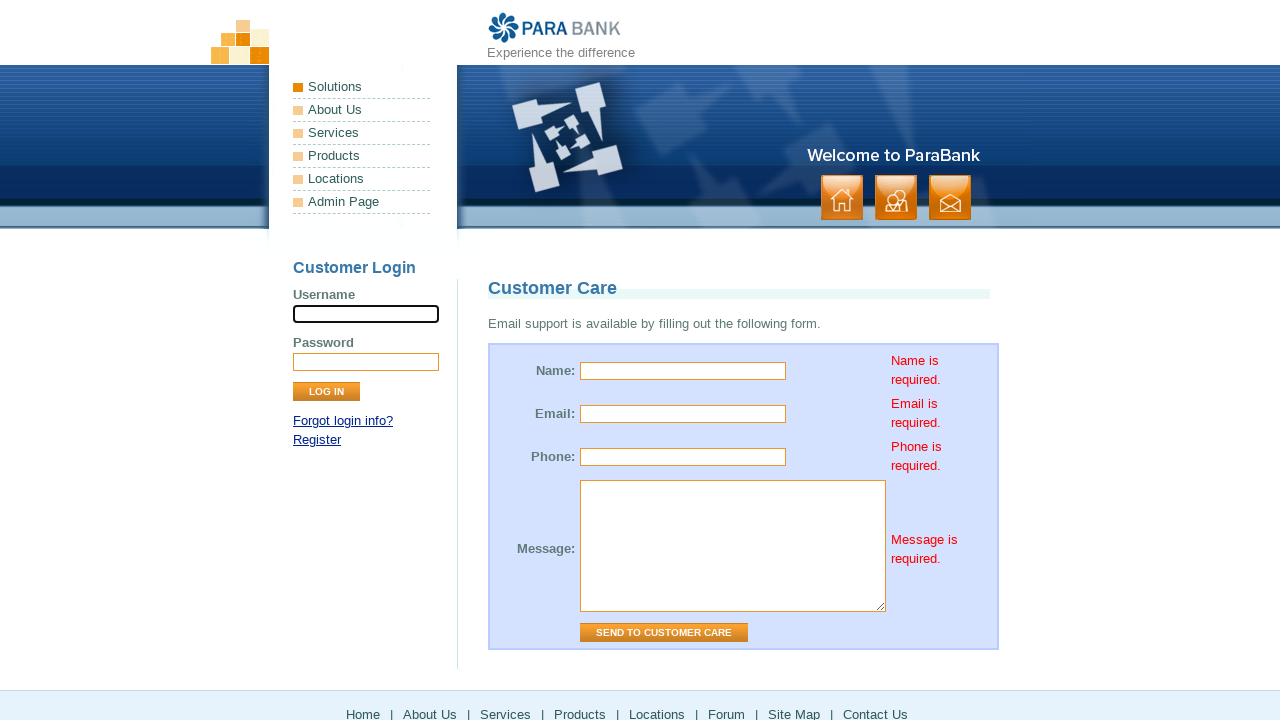

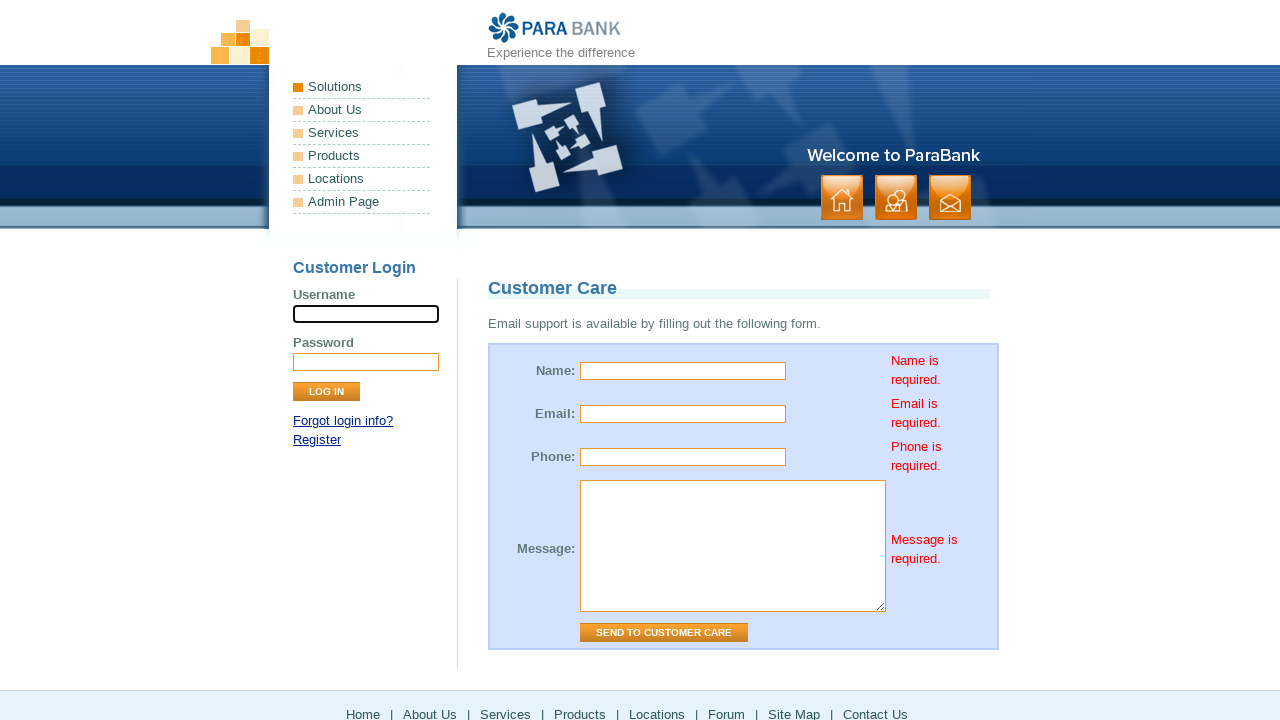